Tests dynamic controls by clicking the Remove button and verifying that a "It's gone!" message appears after the checkbox is removed

Starting URL: https://the-internet.herokuapp.com/dynamic_controls

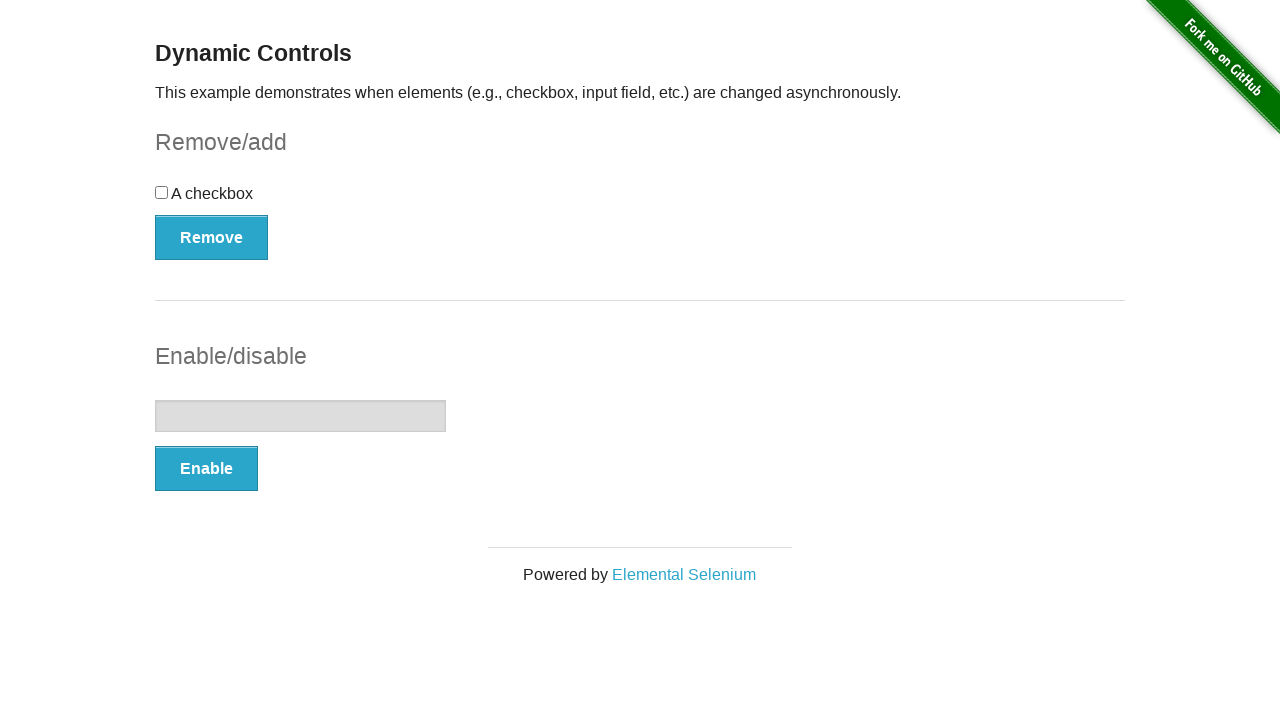

Clicked the Remove button to remove the checkbox at (212, 237) on xpath=//button[text()='Remove']
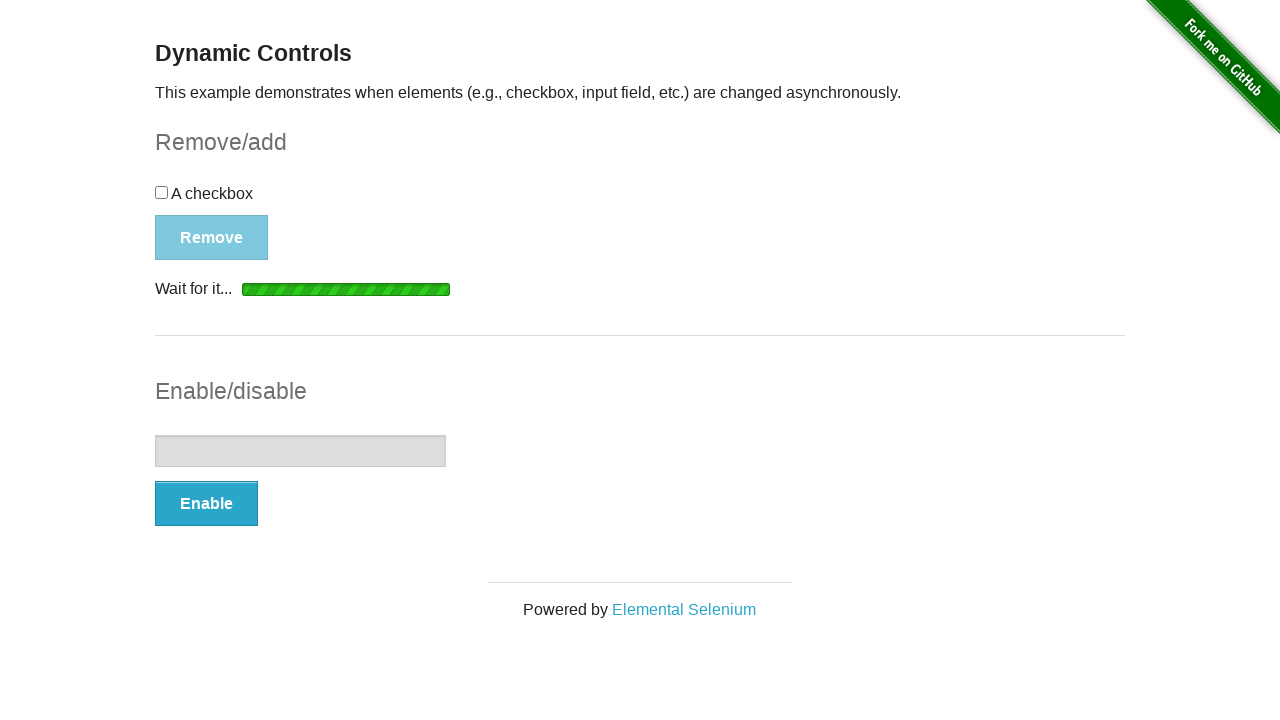

Waited for the message to appear after checkbox removal
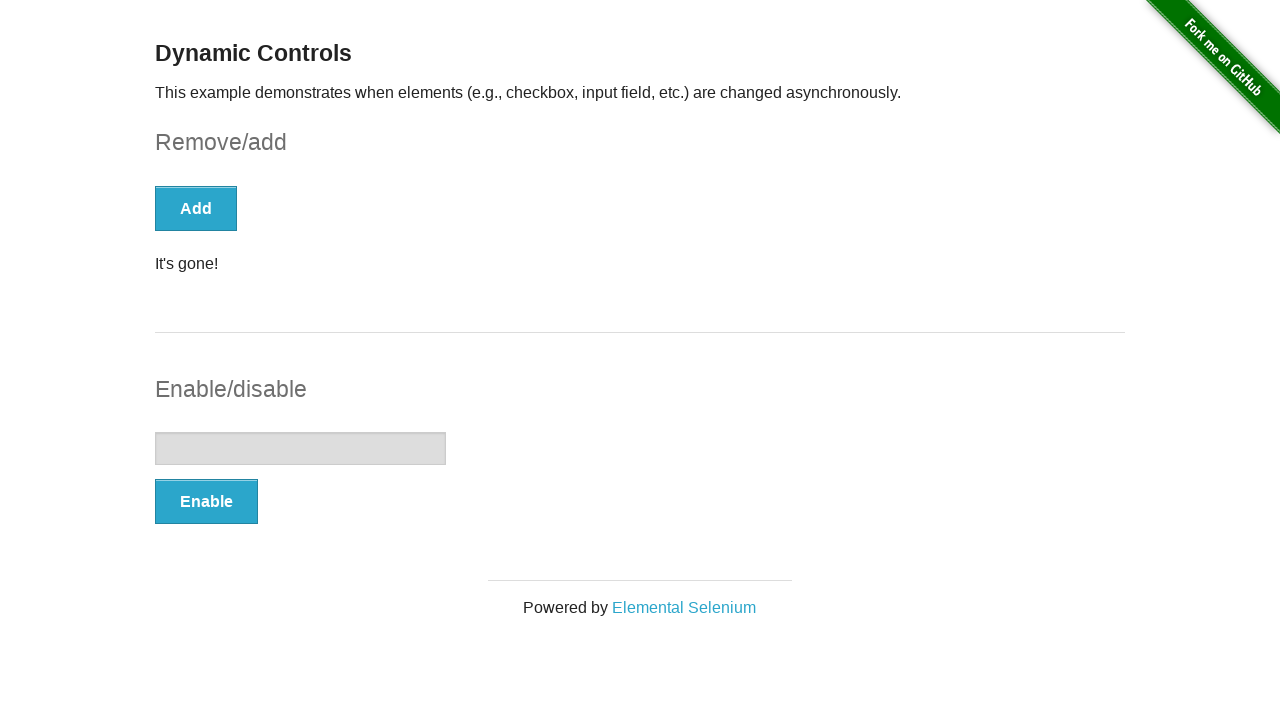

Verified that the message displays 'It's gone!'
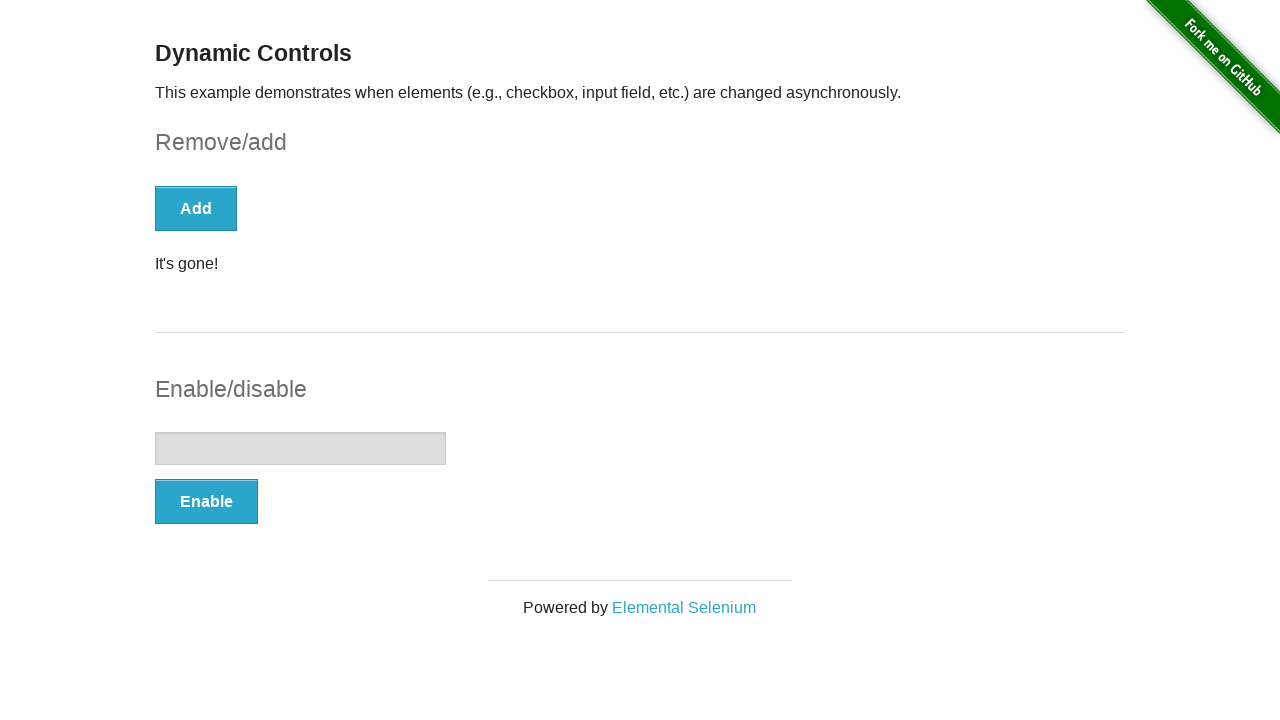

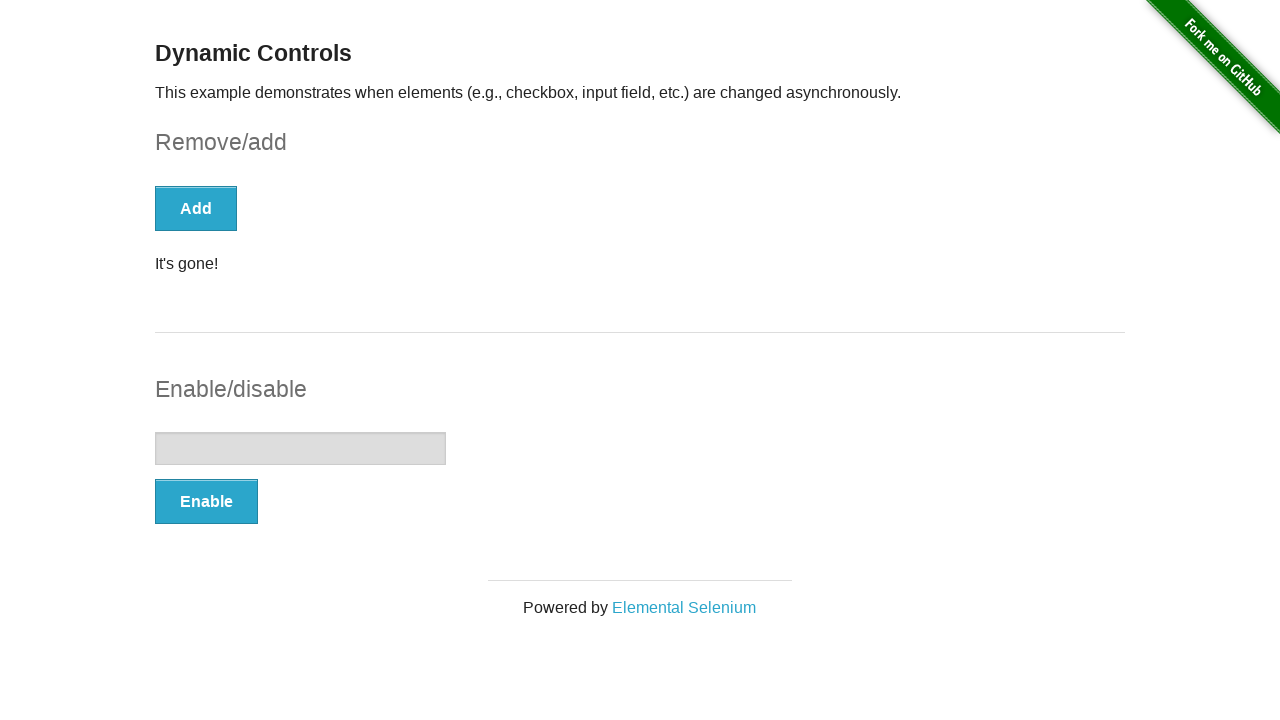